Tests dropdown selection using the Select helper class to choose "Option 1" by visible text

Starting URL: https://the-internet.herokuapp.com/dropdown

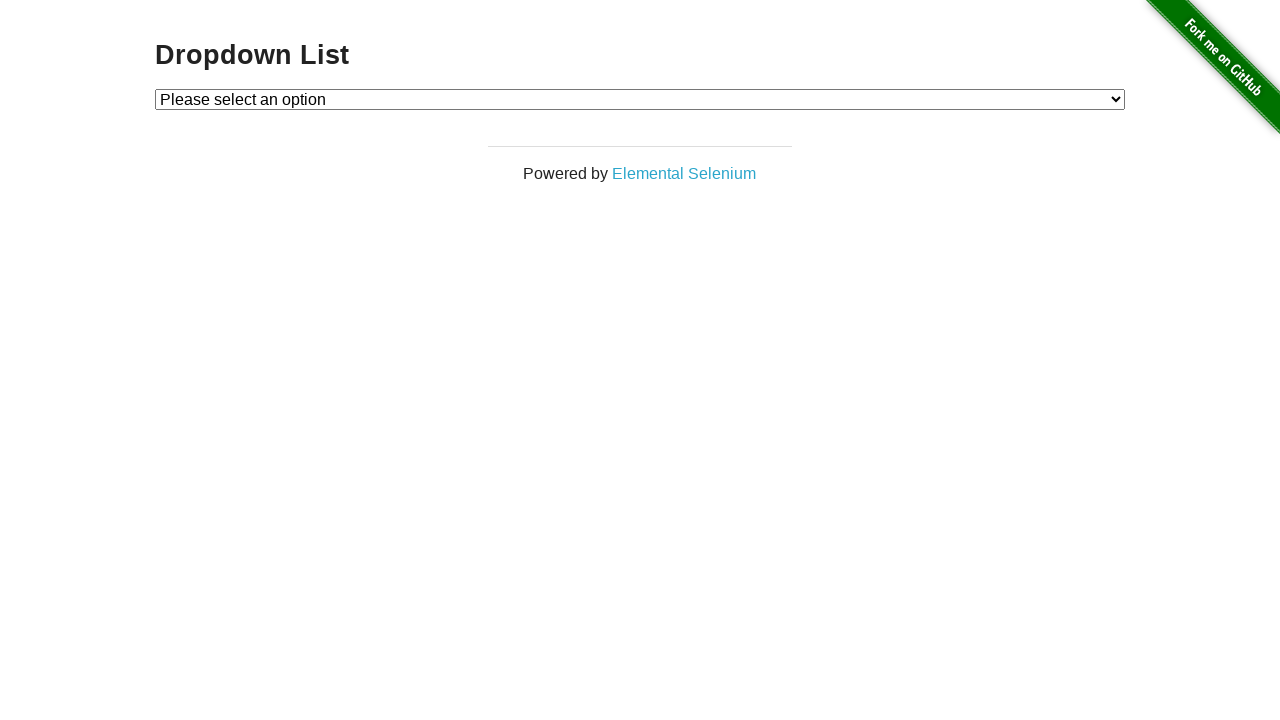

Navigated to dropdown test page
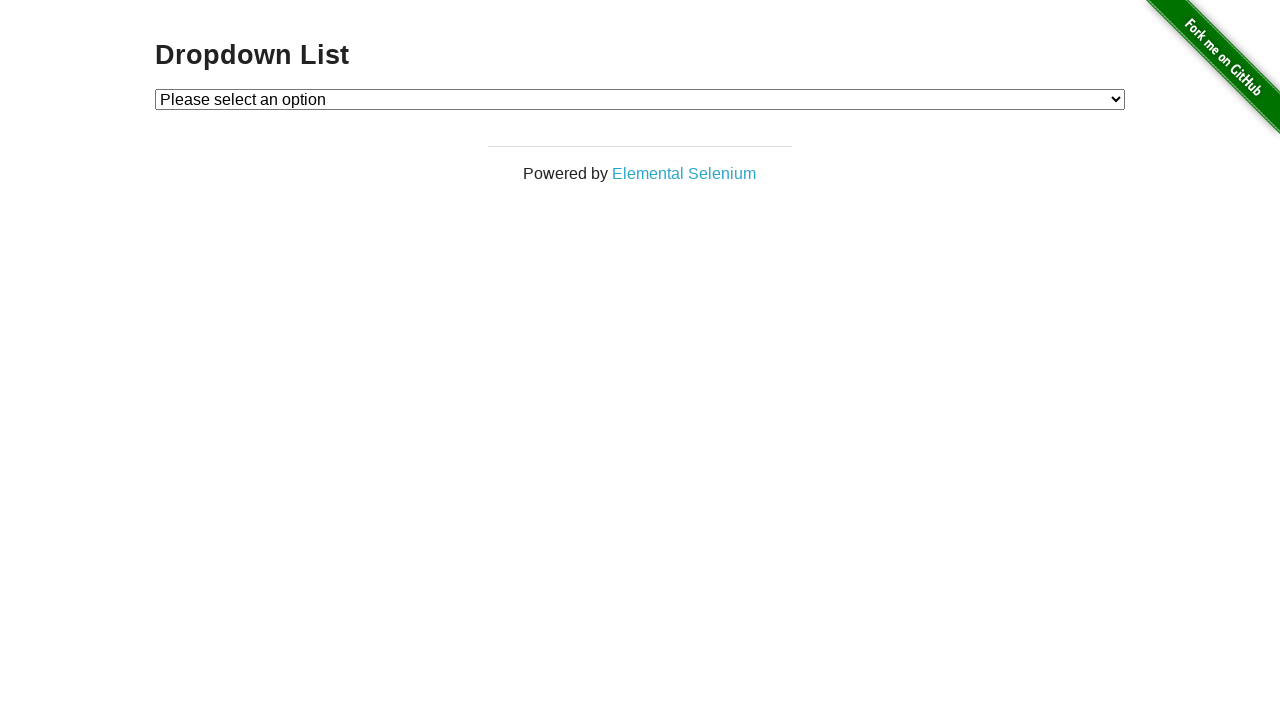

Selected 'Option 1' from dropdown using visible text on #dropdown
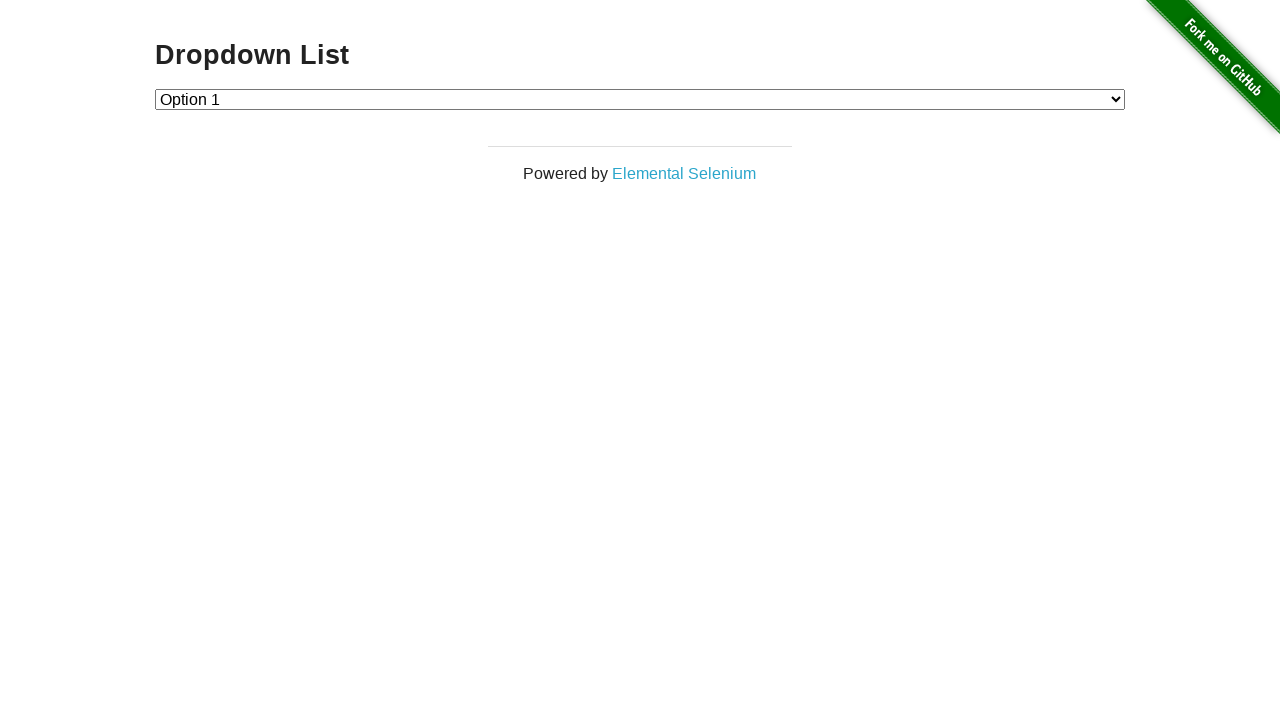

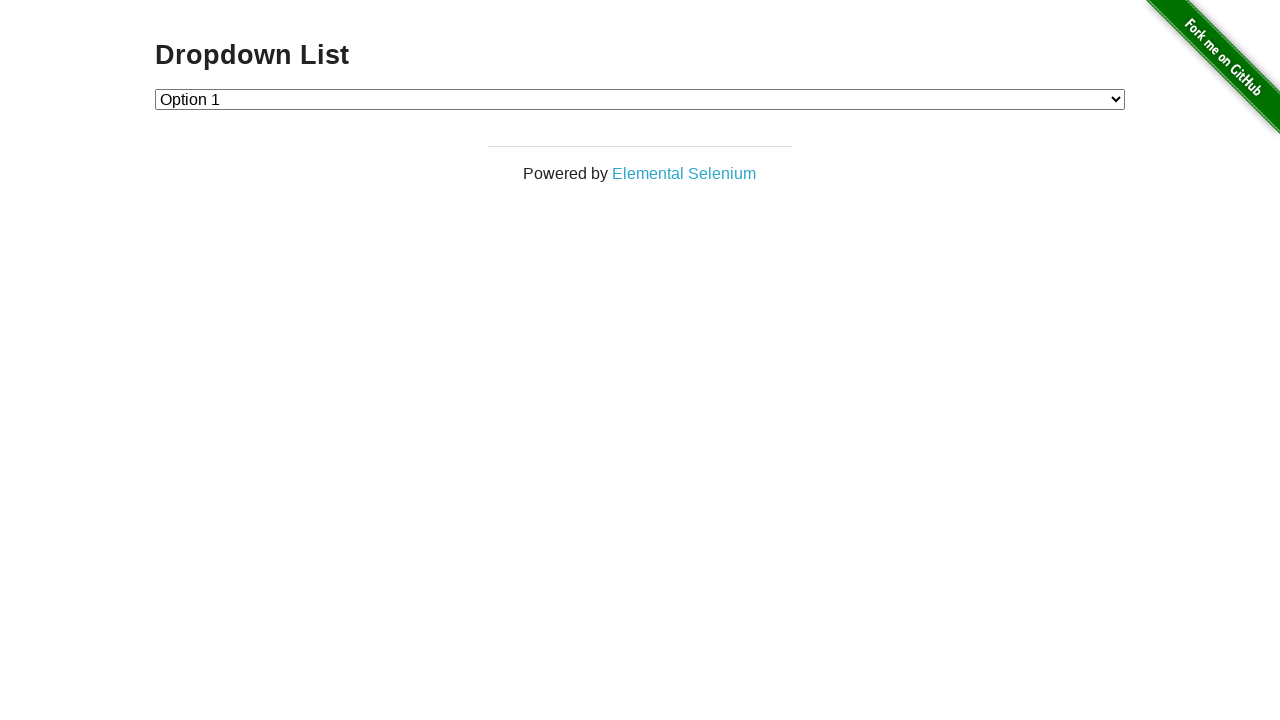